Tests login failure with an invalid password and verifies the error message

Starting URL: https://the-internet.herokuapp.com/login

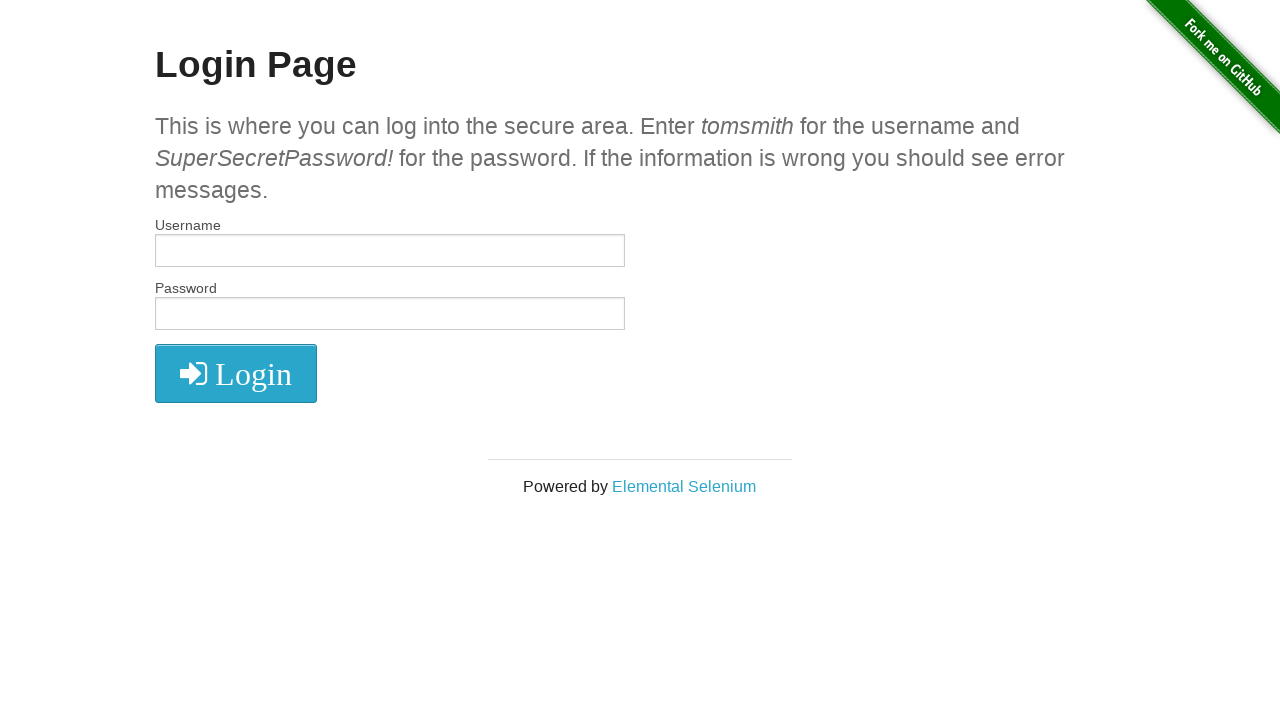

Filled username field with 'tomsmith' on #username
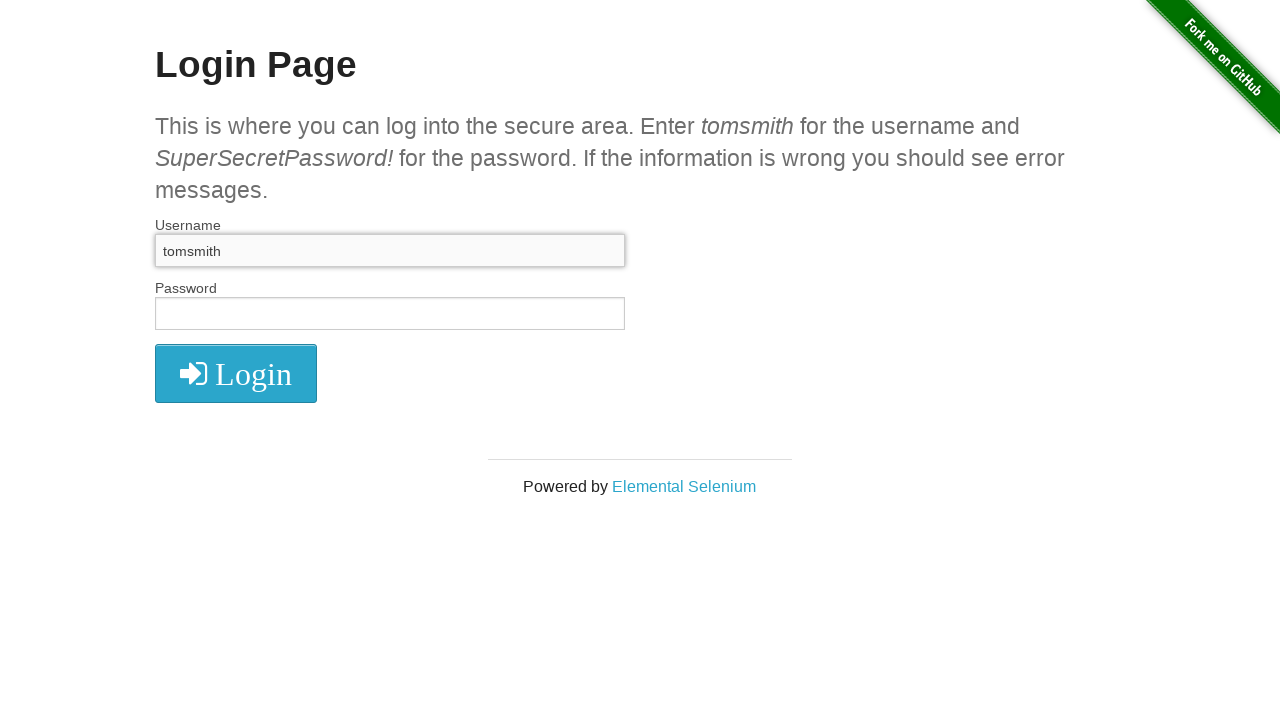

Filled password field with invalid password 'SuperSecretPassword!123' on #password
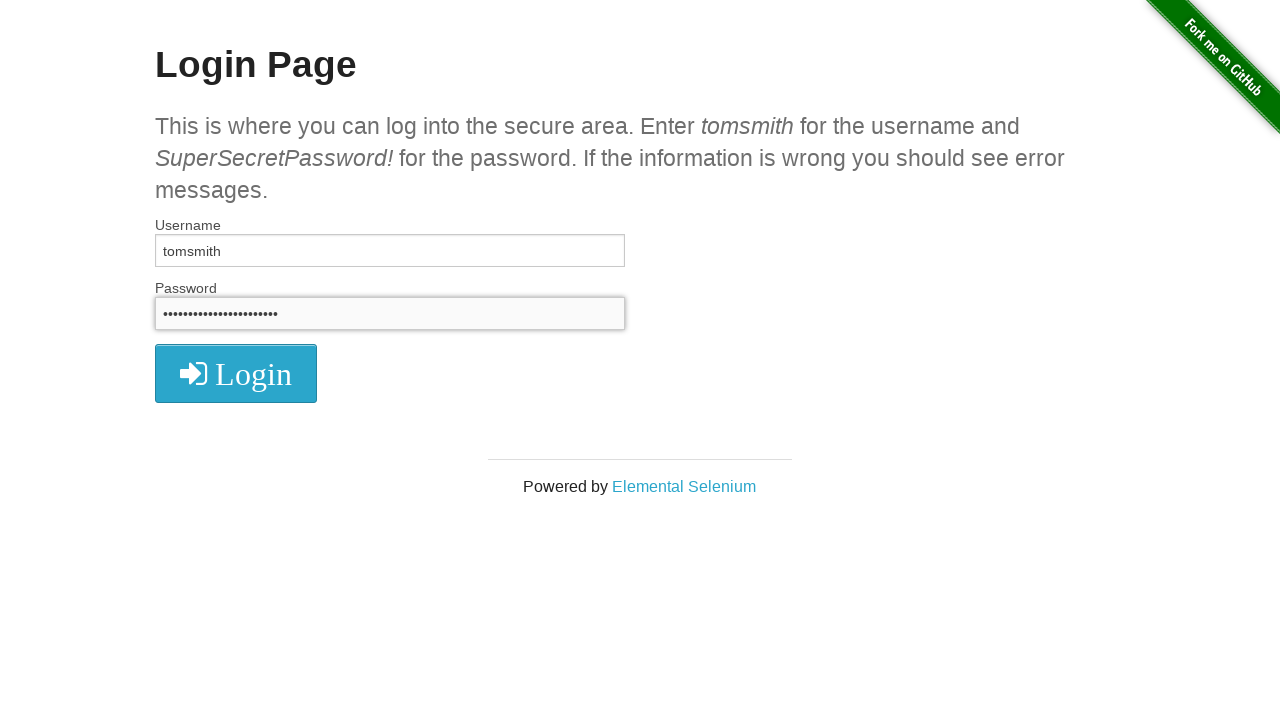

Clicked submit button to attempt login at (236, 373) on button[type=submit]
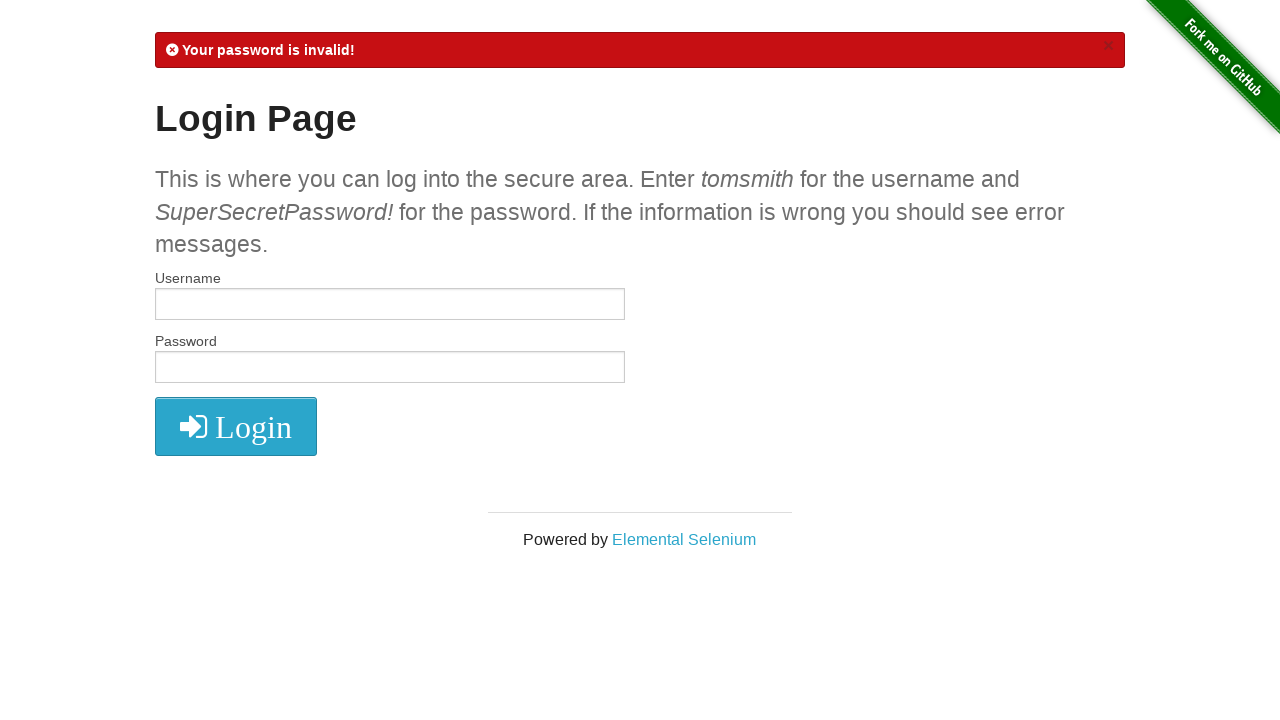

Error message element loaded
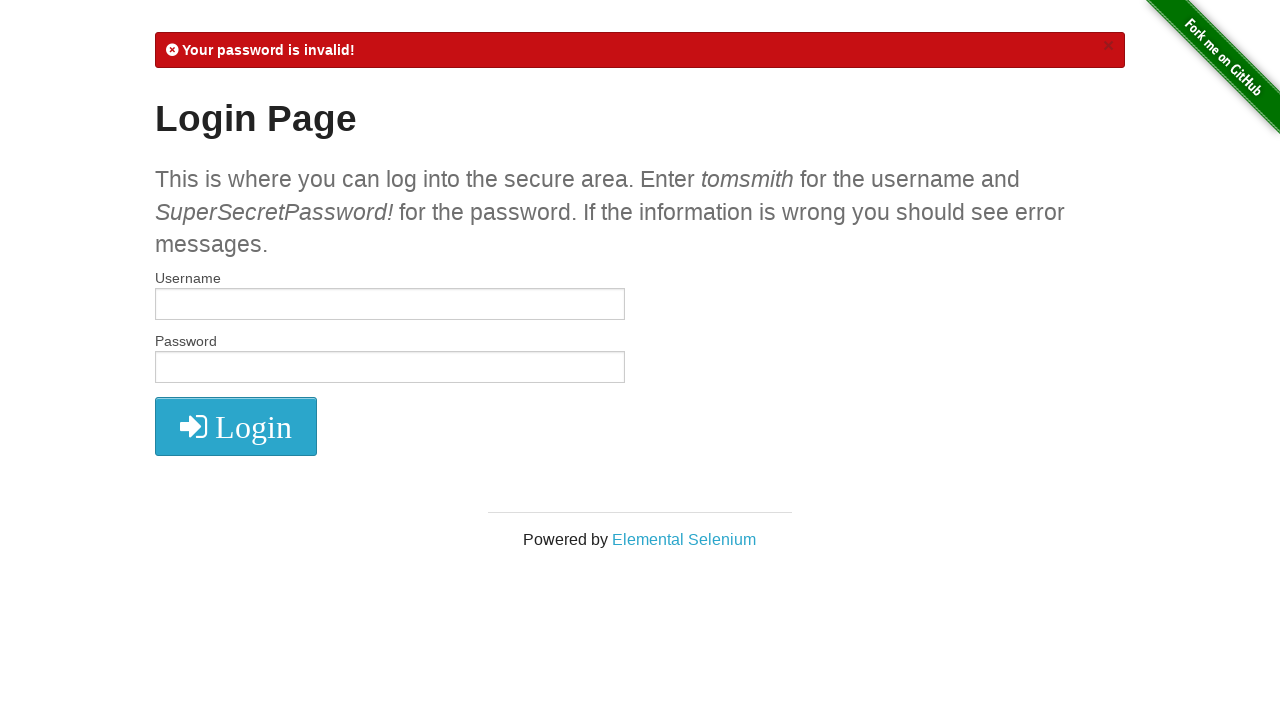

Verified error message contains 'Your password is invalid!'
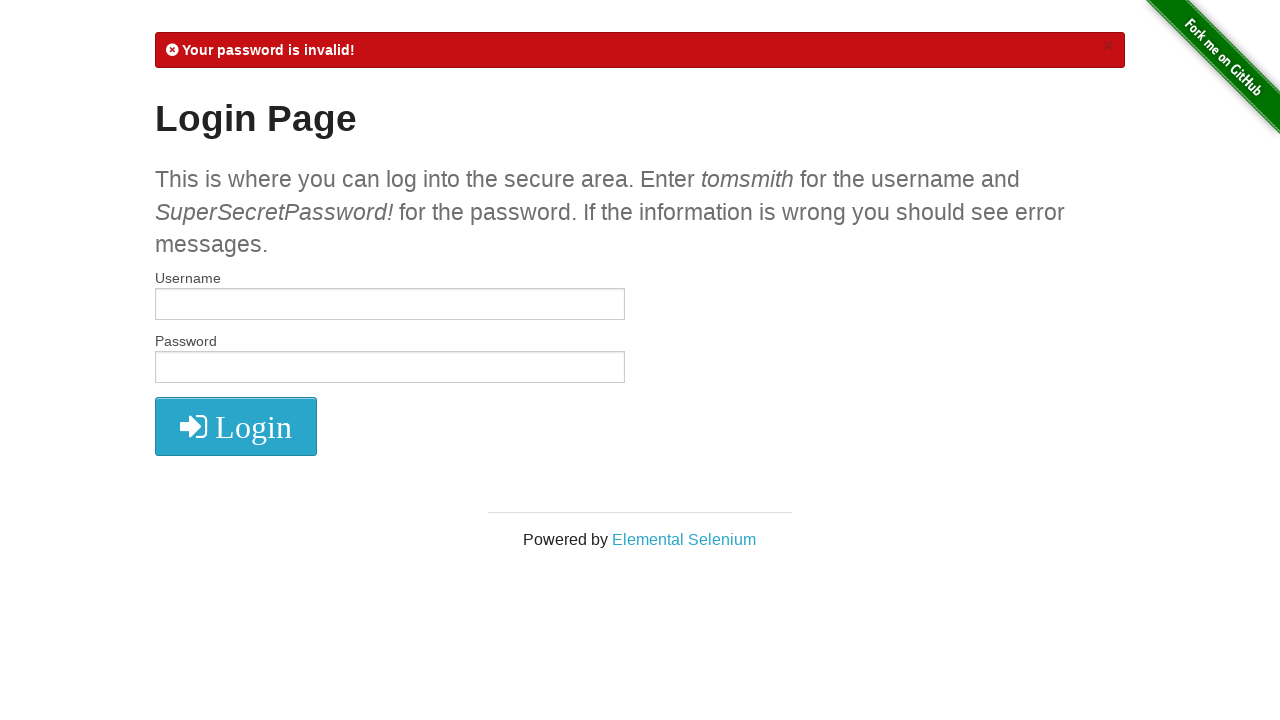

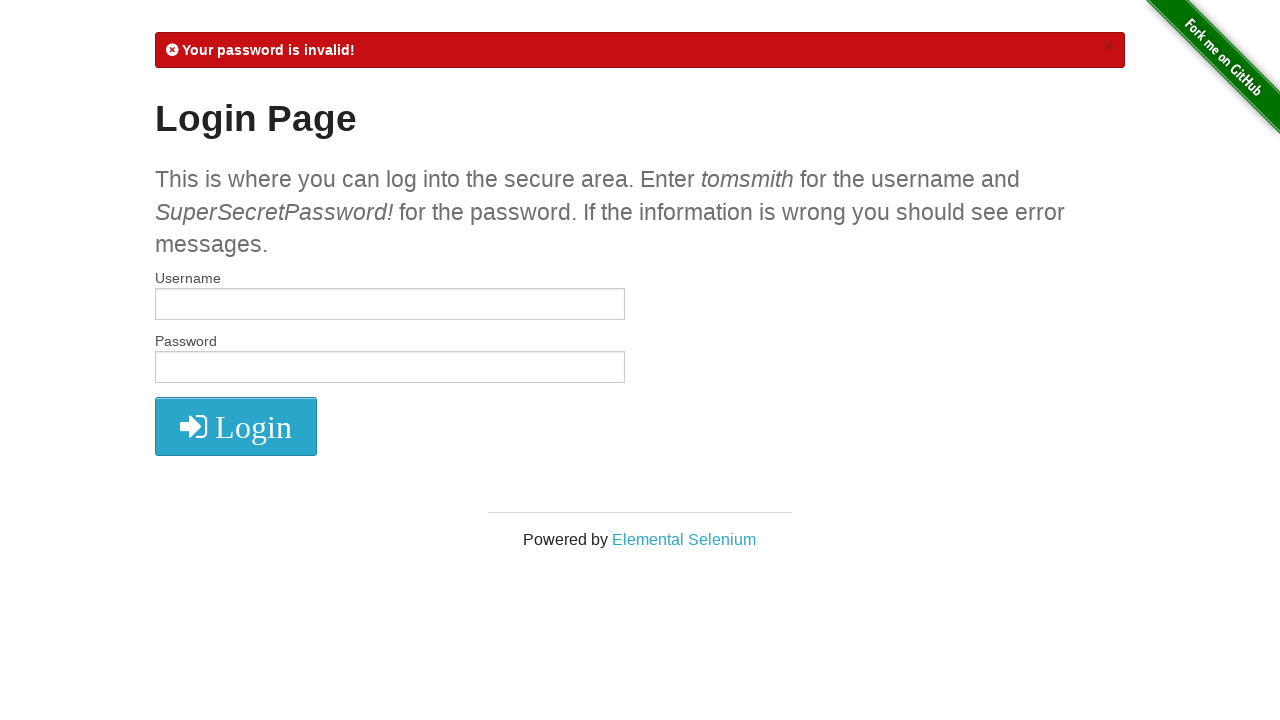